Navigates to Selenium documentation page and clicks on a random link from the page. The original script loops 10 times, but this simplified version demonstrates clicking a link on the page.

Starting URL: https://www.seleniumhq.org/docs/

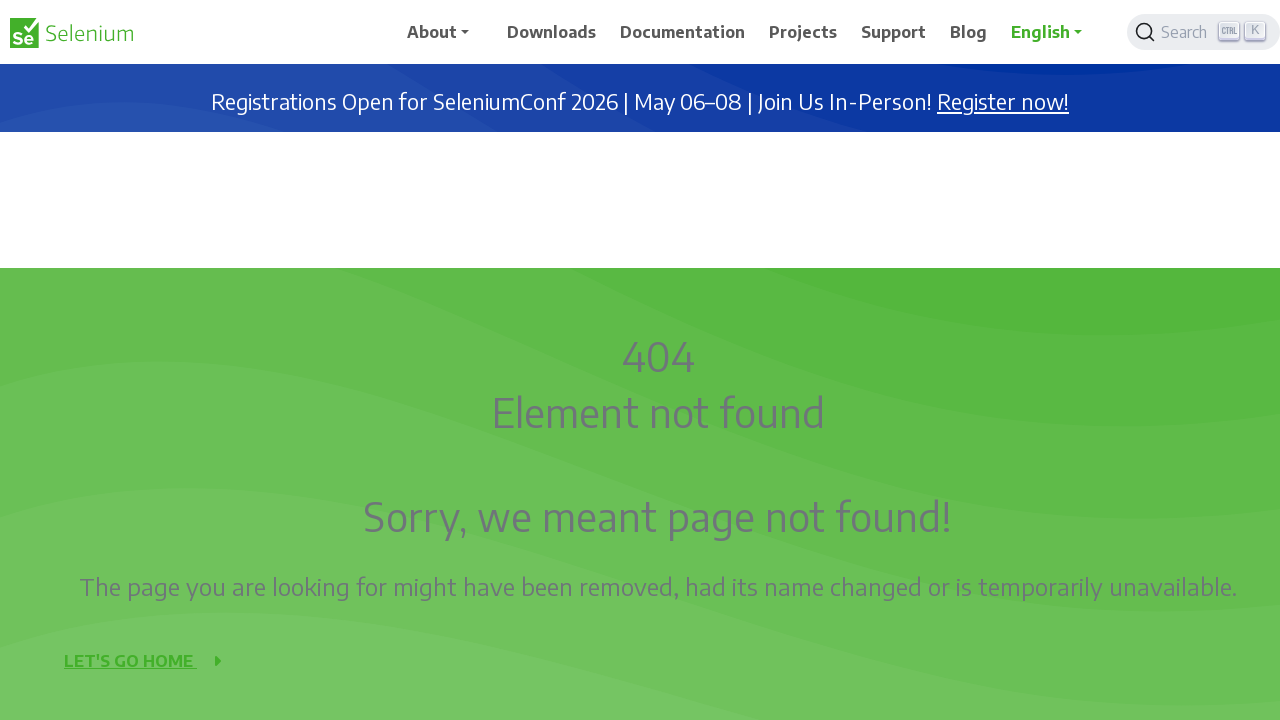

Waited for page to load and anchor elements to be available
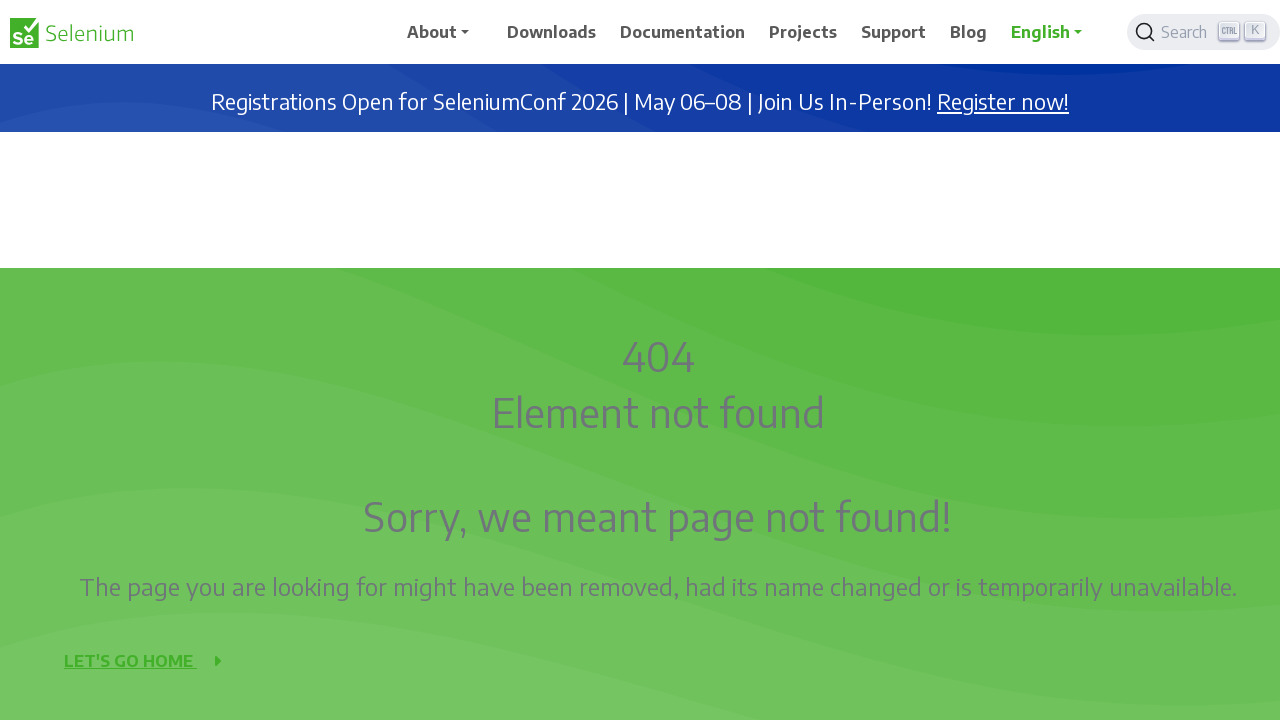

Clicked the first link on the Selenium documentation page at (71, 32) on a >> nth=0
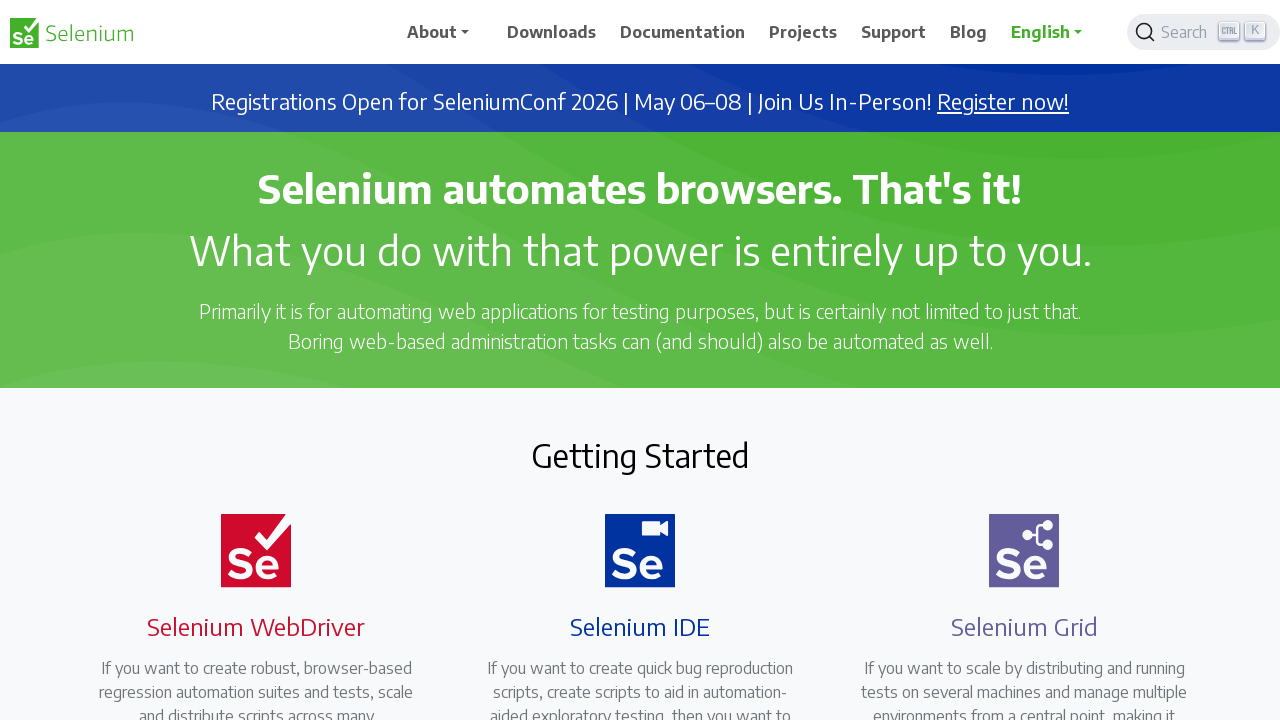

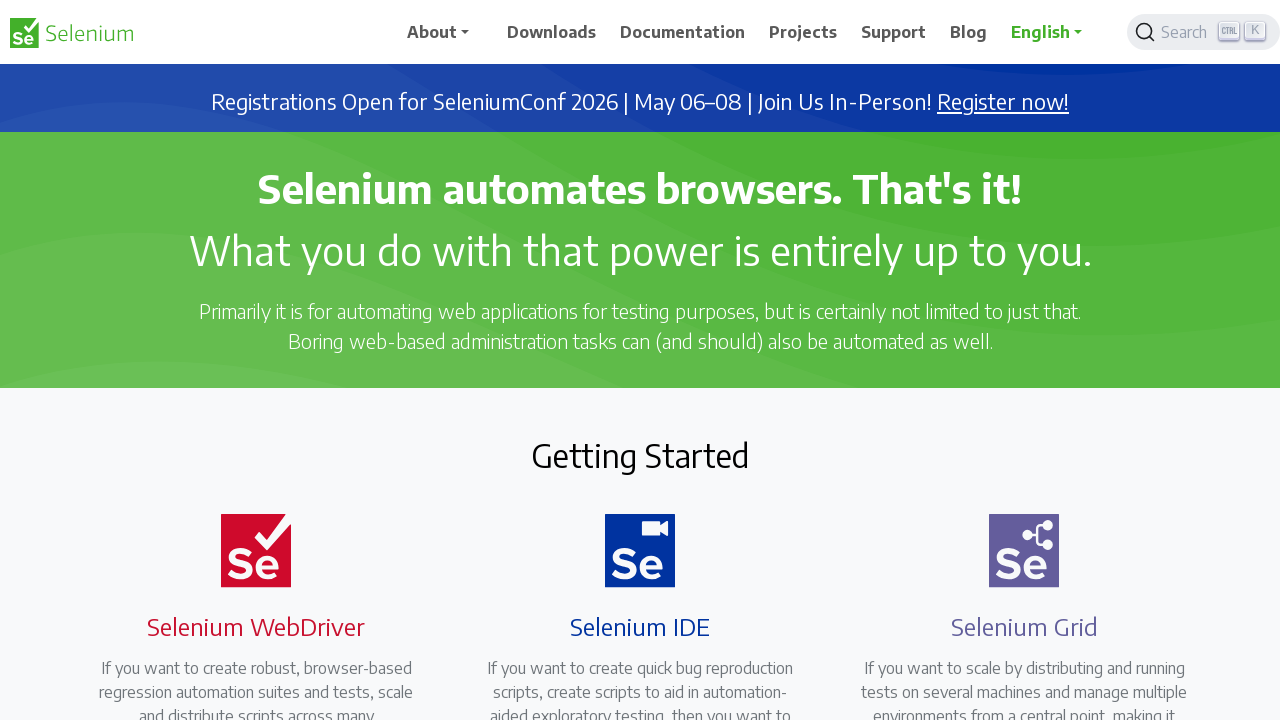